Tests page scrolling functionality by scrolling down to the "CYDEO" link at the bottom of the page, then scrolling back up to the "Home" link at the top.

Starting URL: https://practice.cydeo.com/large

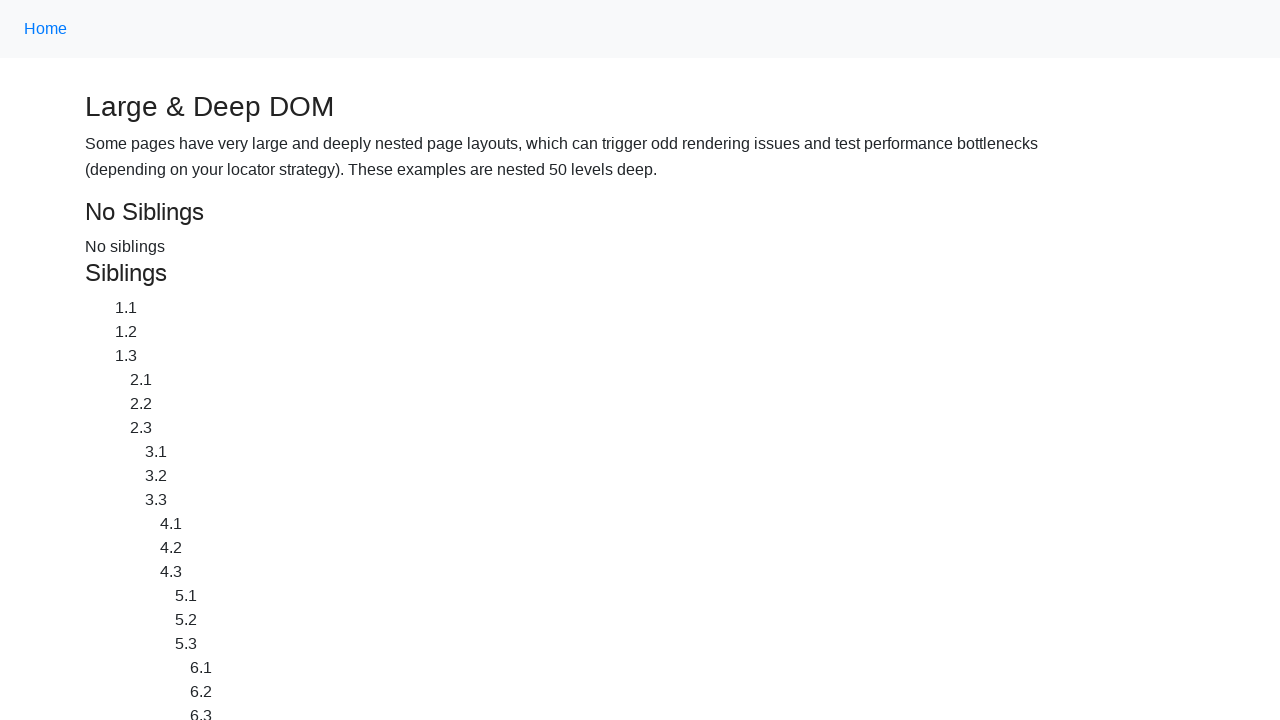

Scrolled down to 'CYDEO' link at the bottom of the page
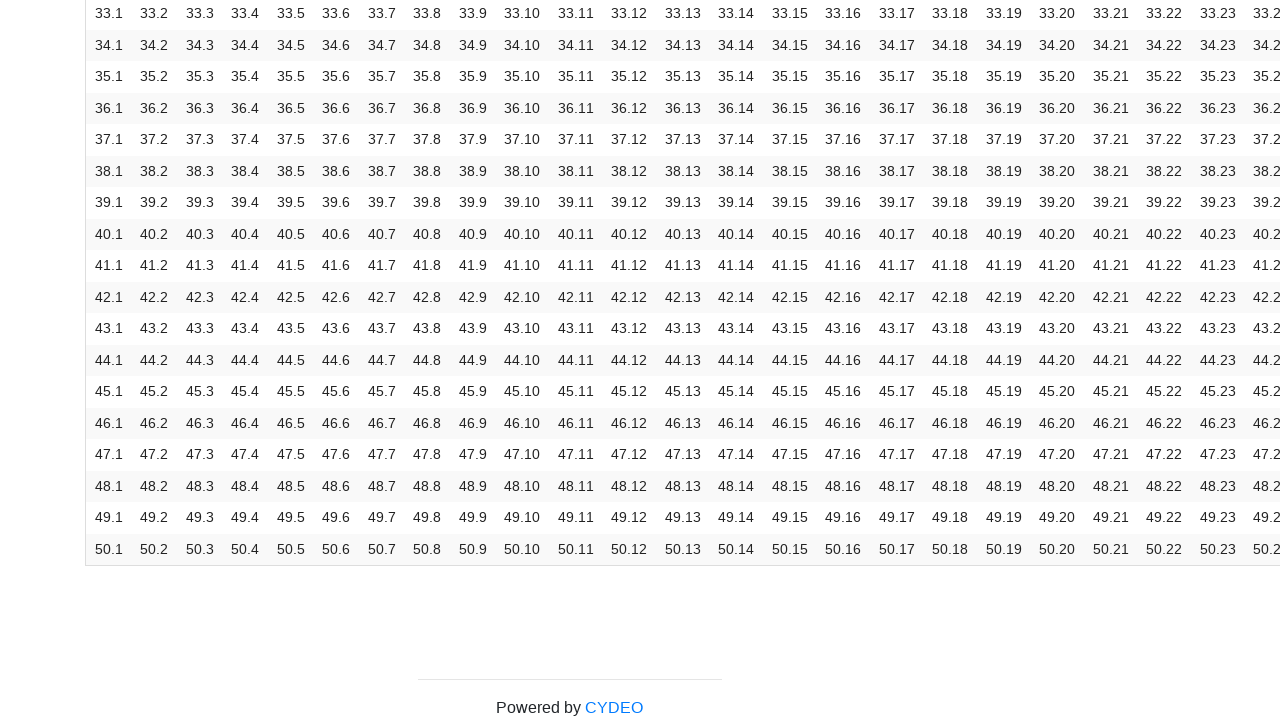

Scrolled up to 'Home' link at the top of the page
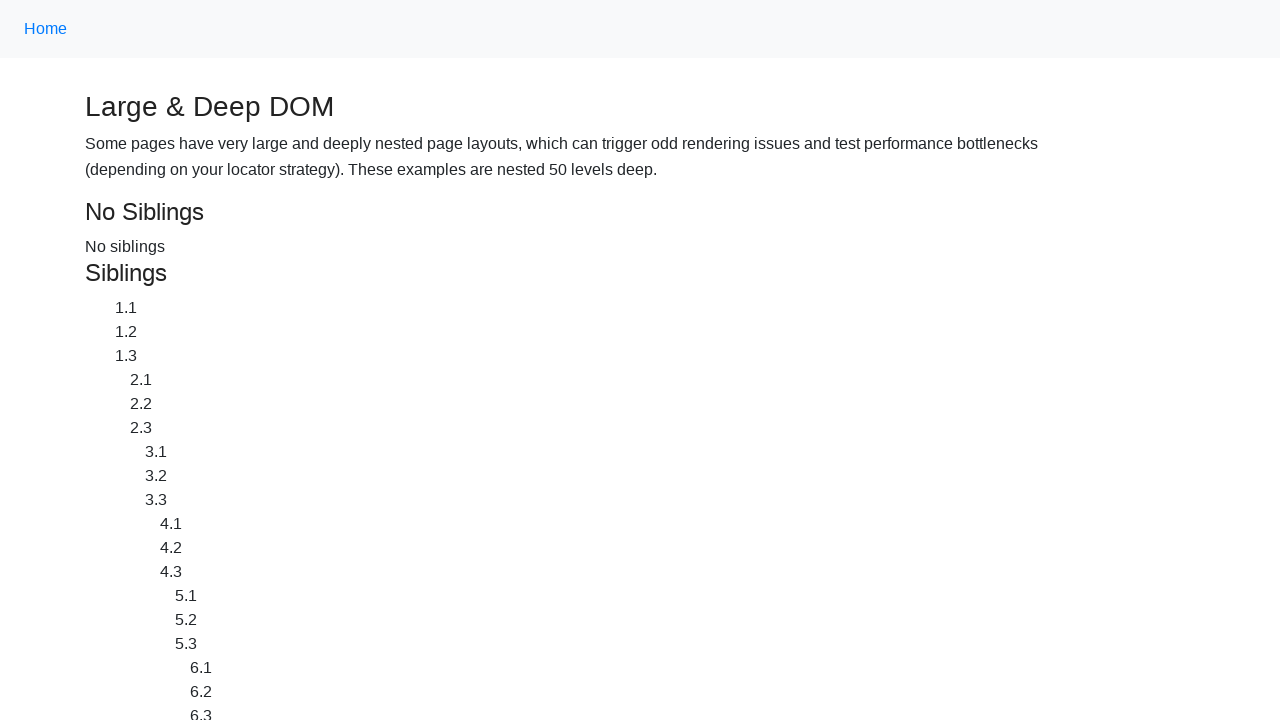

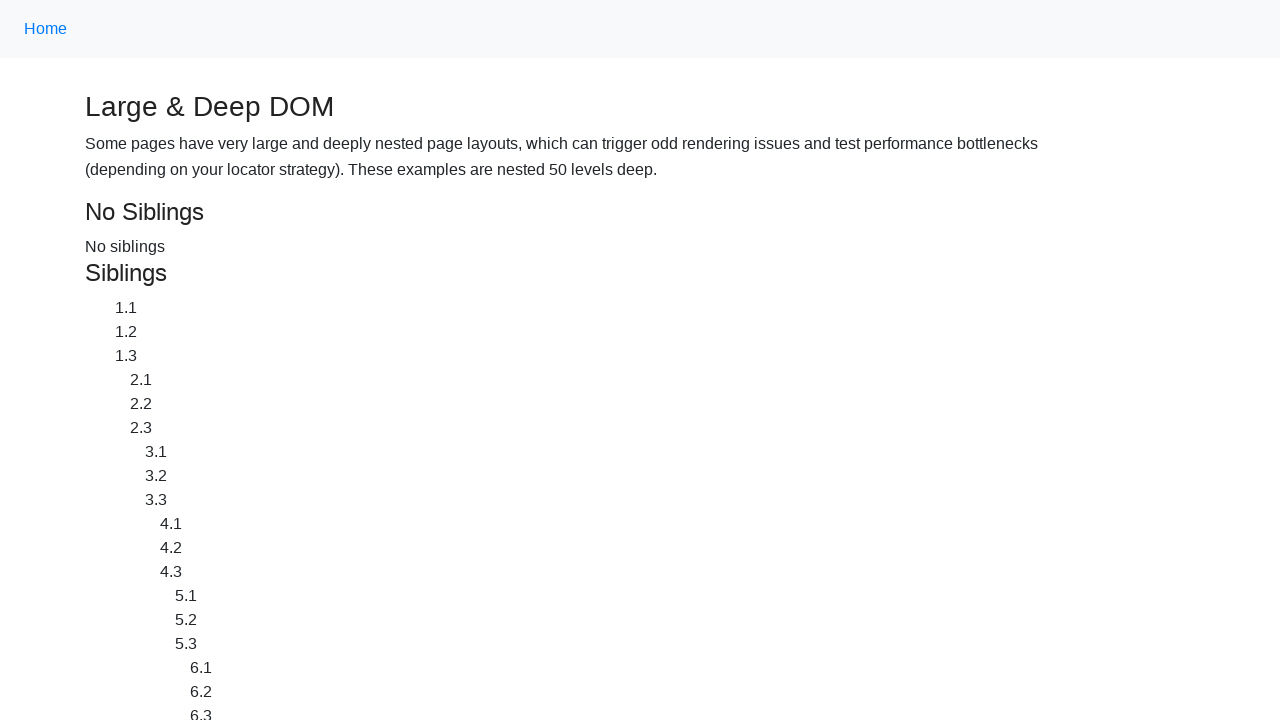